Tests scrolling functionality by navigating to W3Schools website and scrolling a specific element (the "My Learning" link) into view using JavaScript.

Starting URL: https://www.w3schools.com/

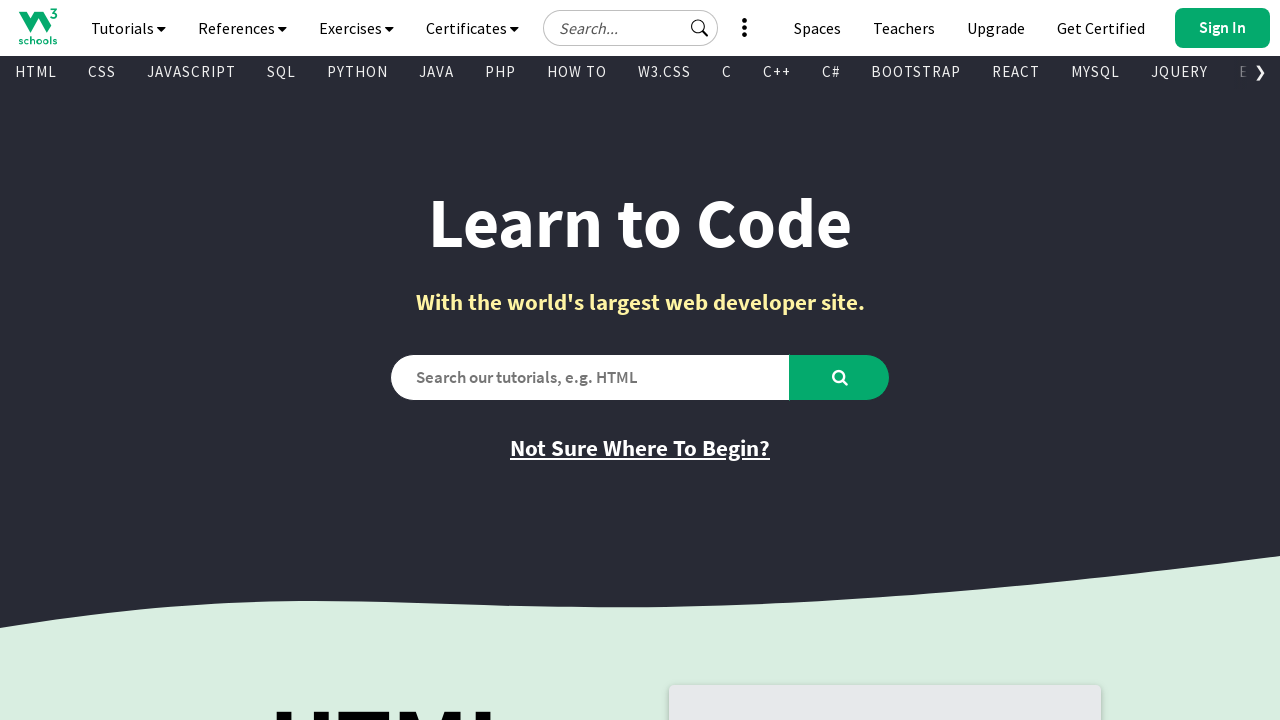

Navigated to W3Schools website
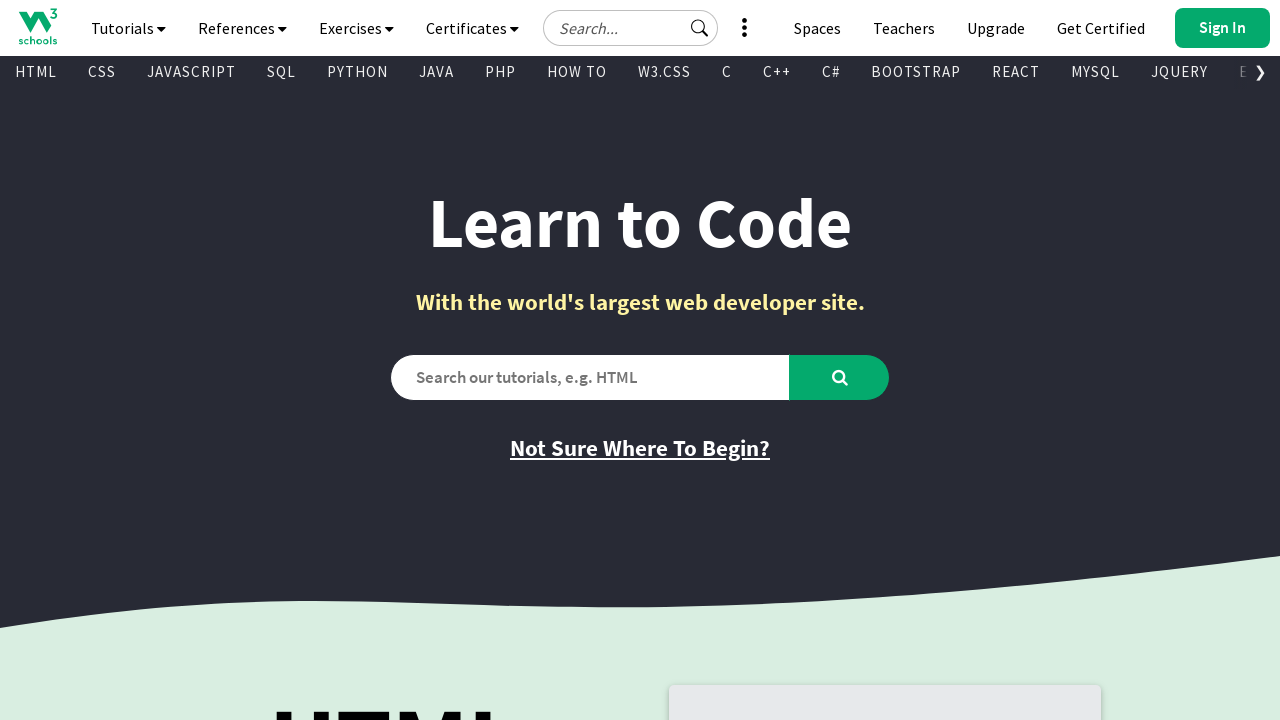

Located the 'My Learning' link element
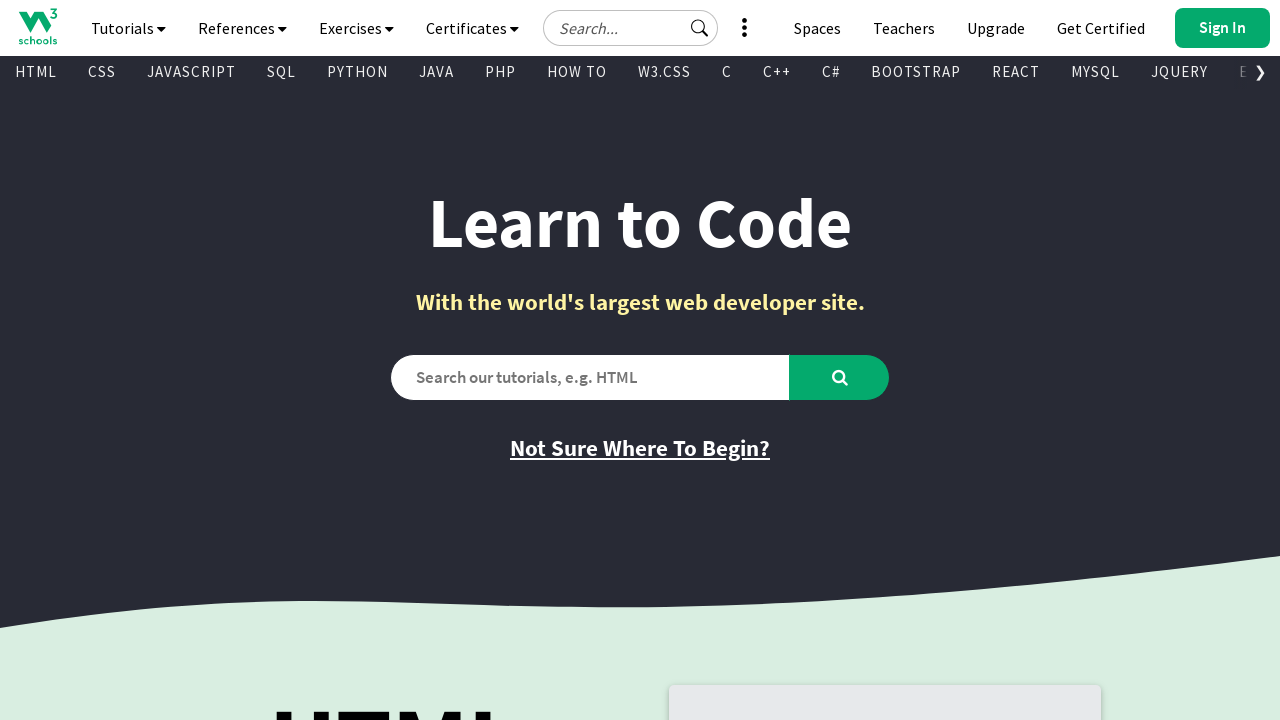

Scrolled 'My Learning' link into view using scroll_into_view_if_needed()
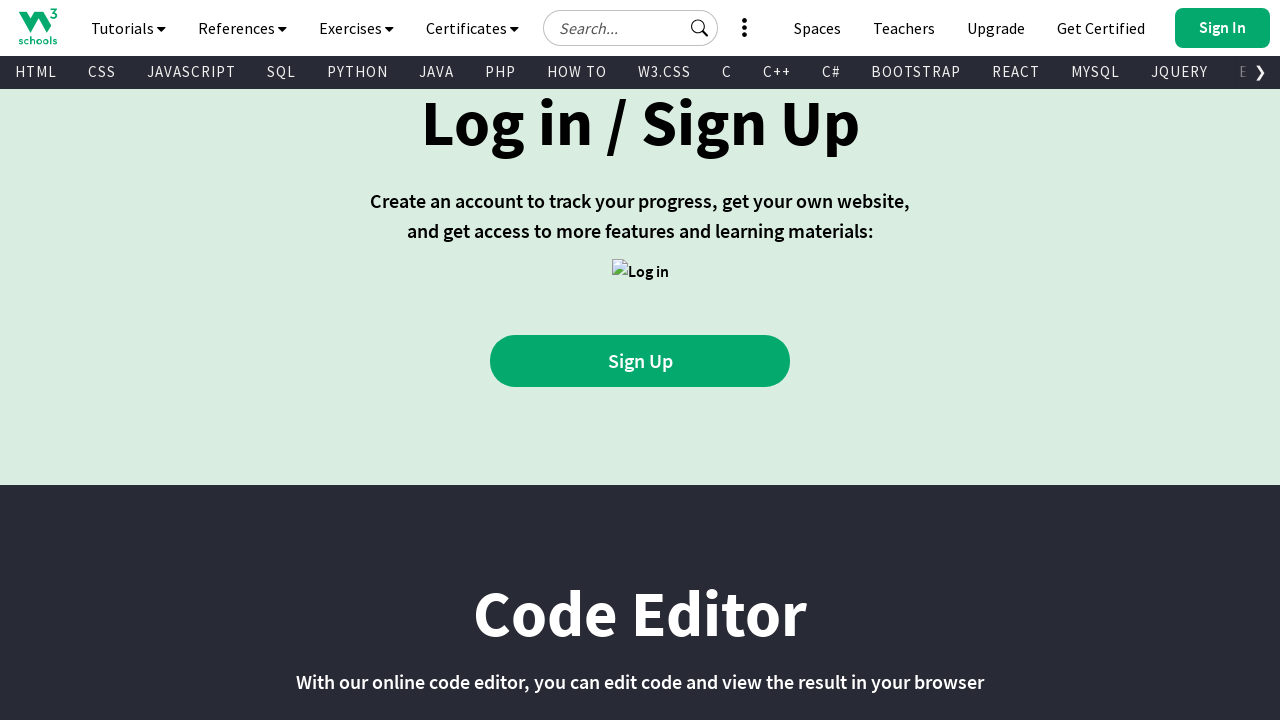

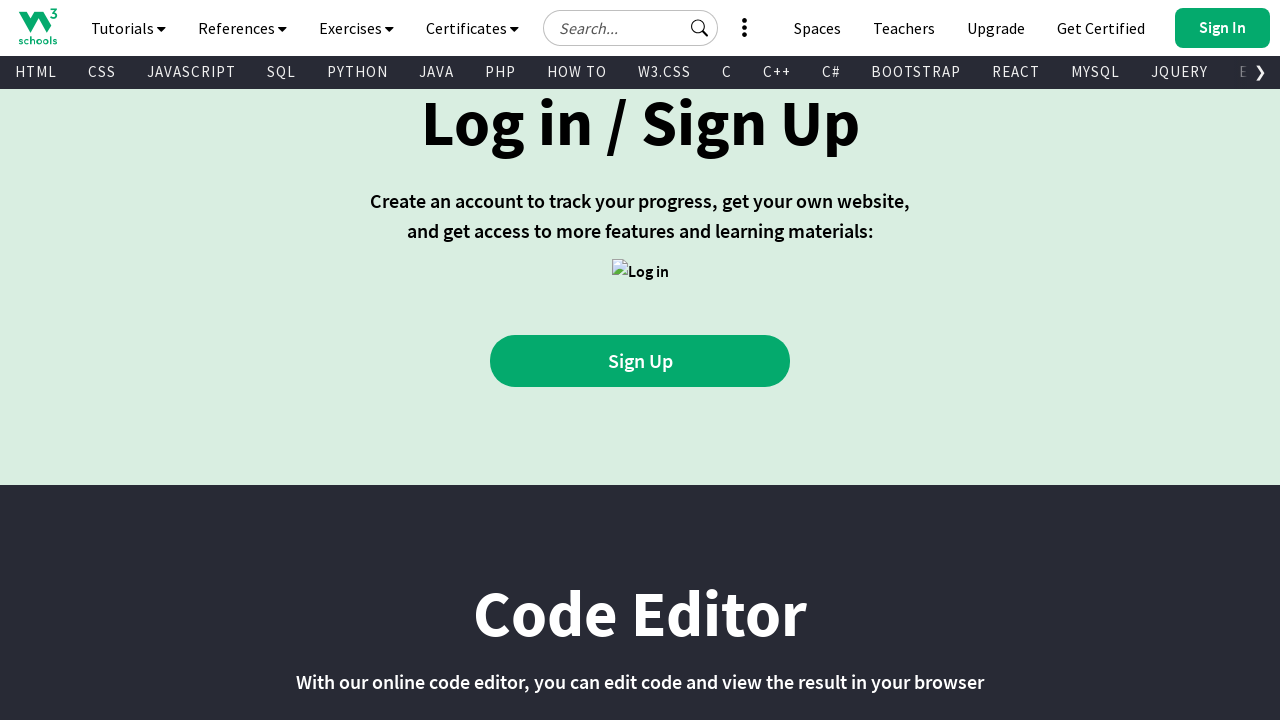